Tests the addition functionality of an Angular calculator by entering two numbers (40 and 2), selecting the addition operator, clicking Go, and verifying the result is 42.

Starting URL: http://juliemr.github.io/protractor-demo/

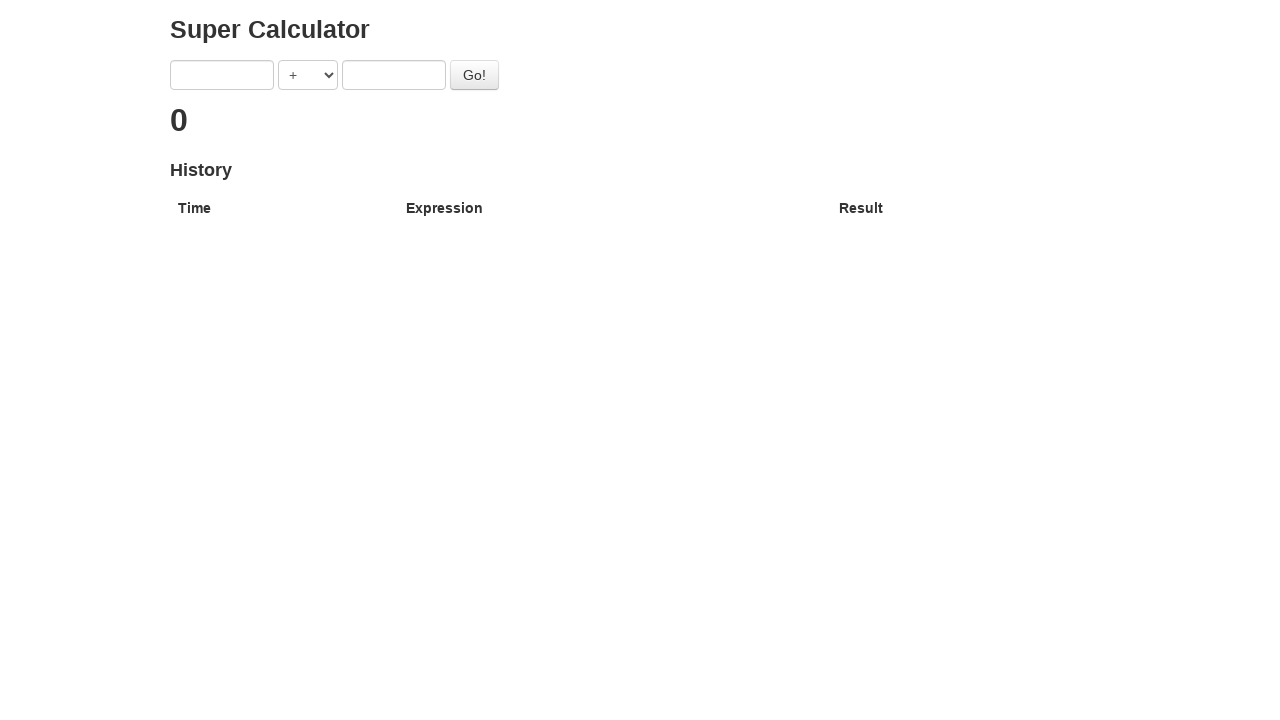

Filled first number input with '40' on input[ng-model='first']
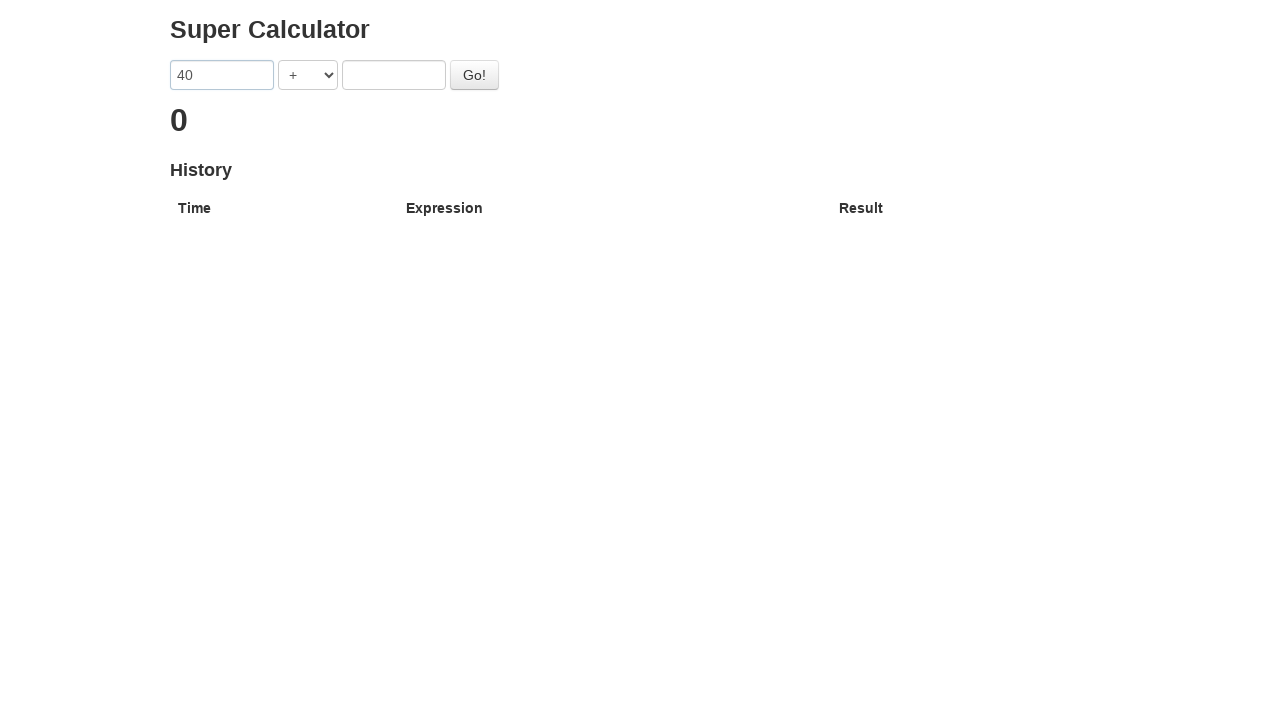

Filled second number input with '2' on input[ng-model='second']
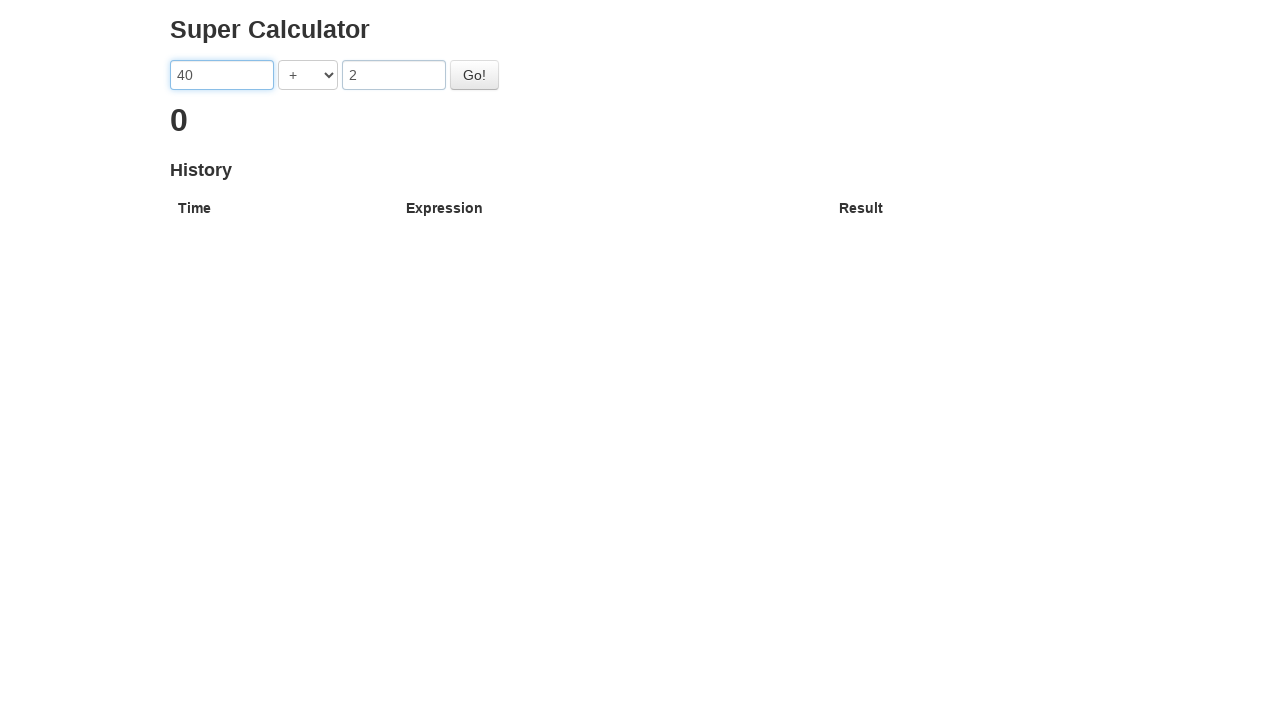

Selected addition operator from dropdown on select[ng-model='operator']
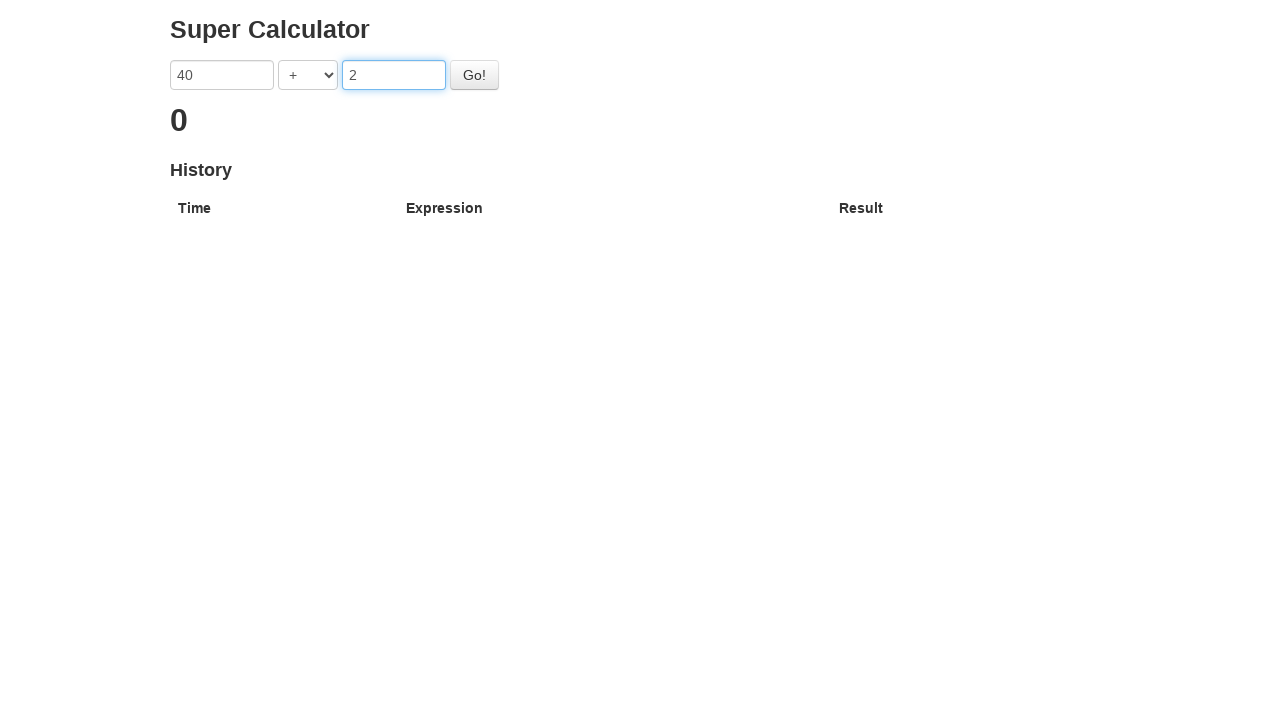

Clicked the 'Go!' button to perform addition at (474, 75) on button:has-text('Go!')
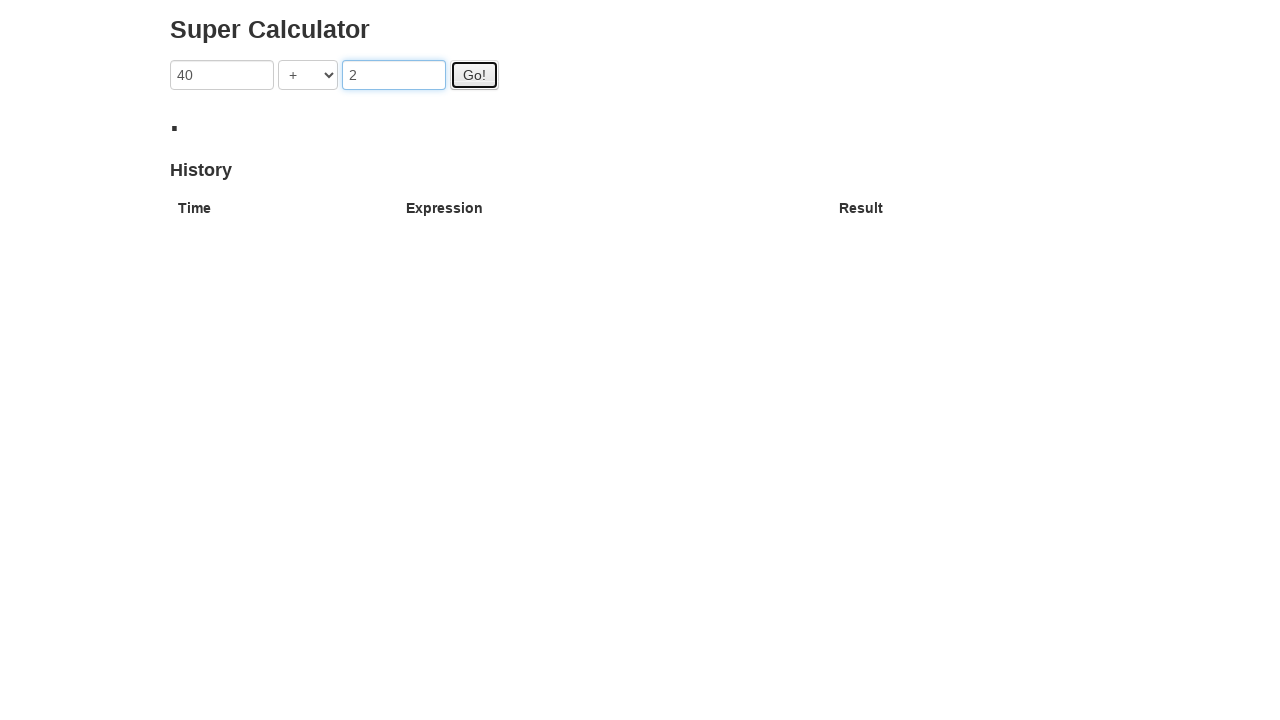

Result element loaded and verified to display 42
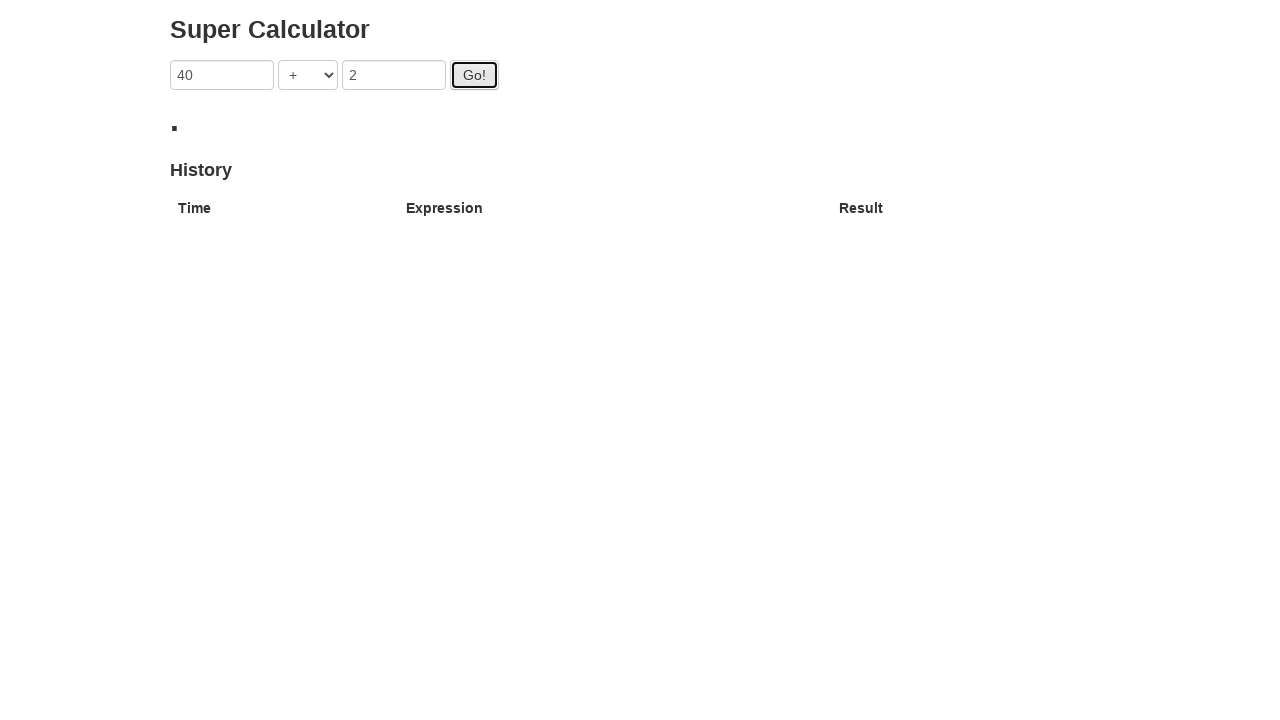

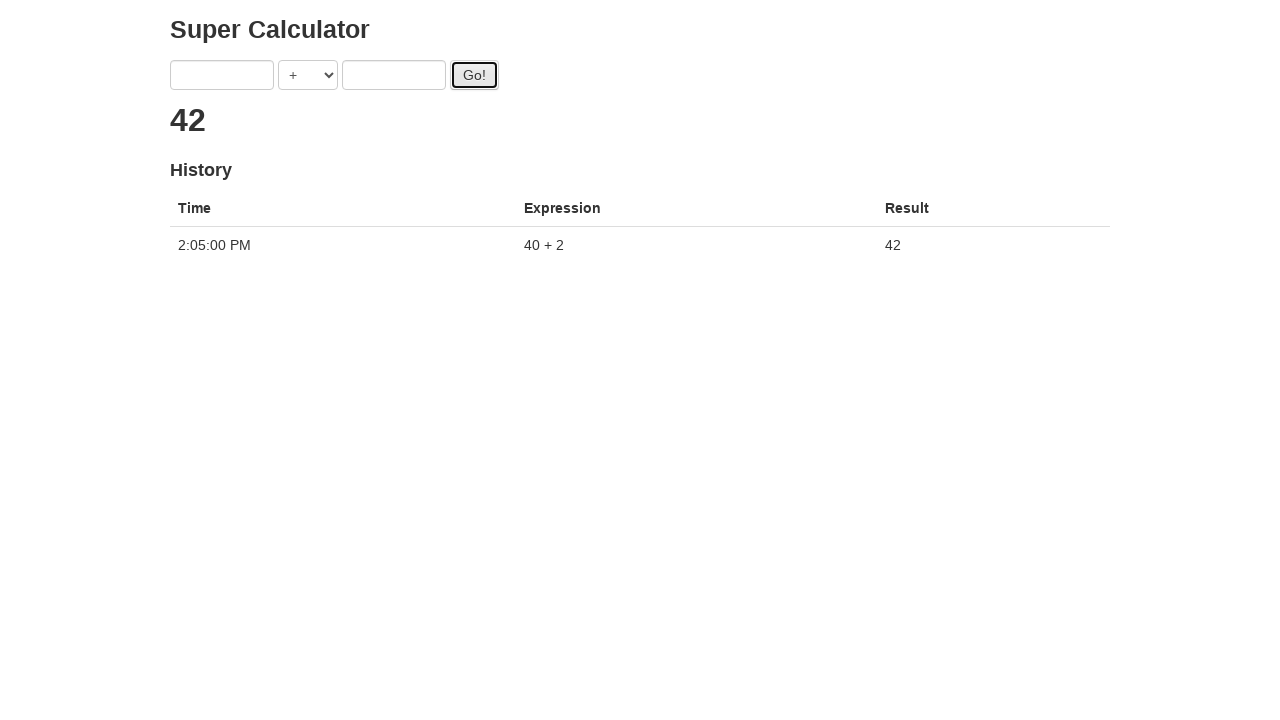